Tests drag and drop functionality on jQuery UI demo page by dragging an element and dropping it onto a target

Starting URL: https://jqueryui.com/droppable/

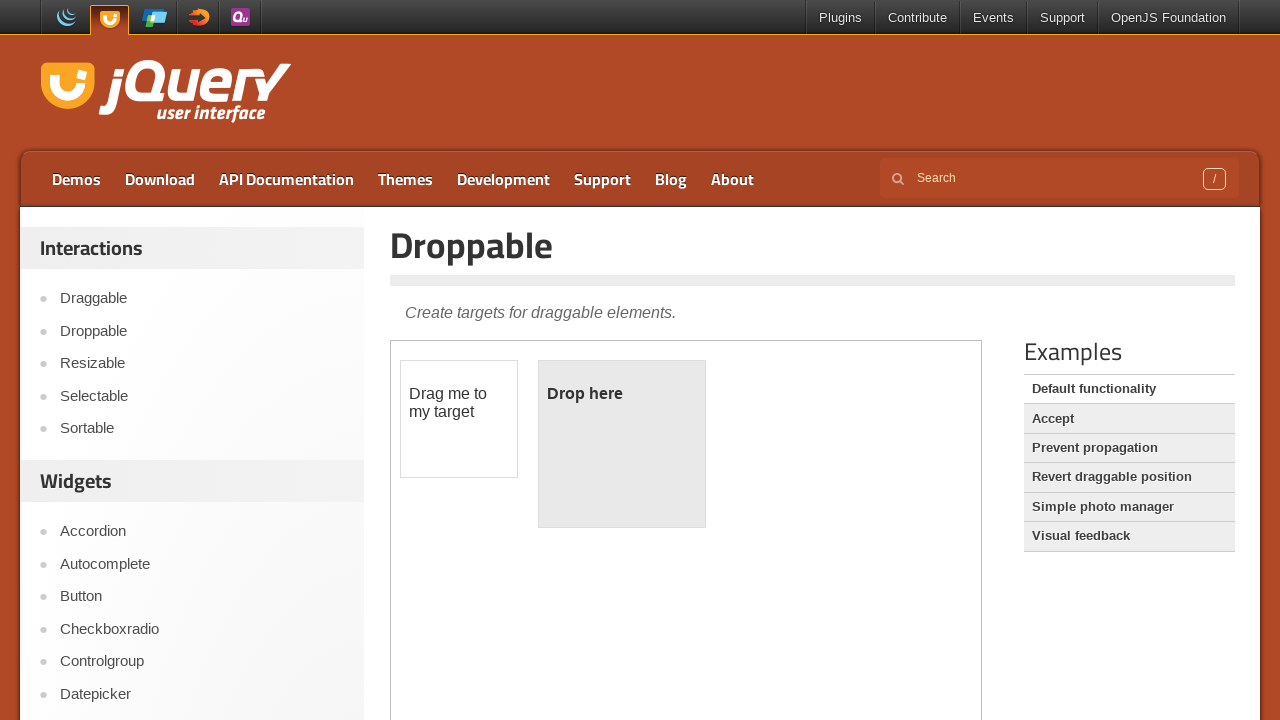

Located the demo-frame iframe for drag and drop functionality
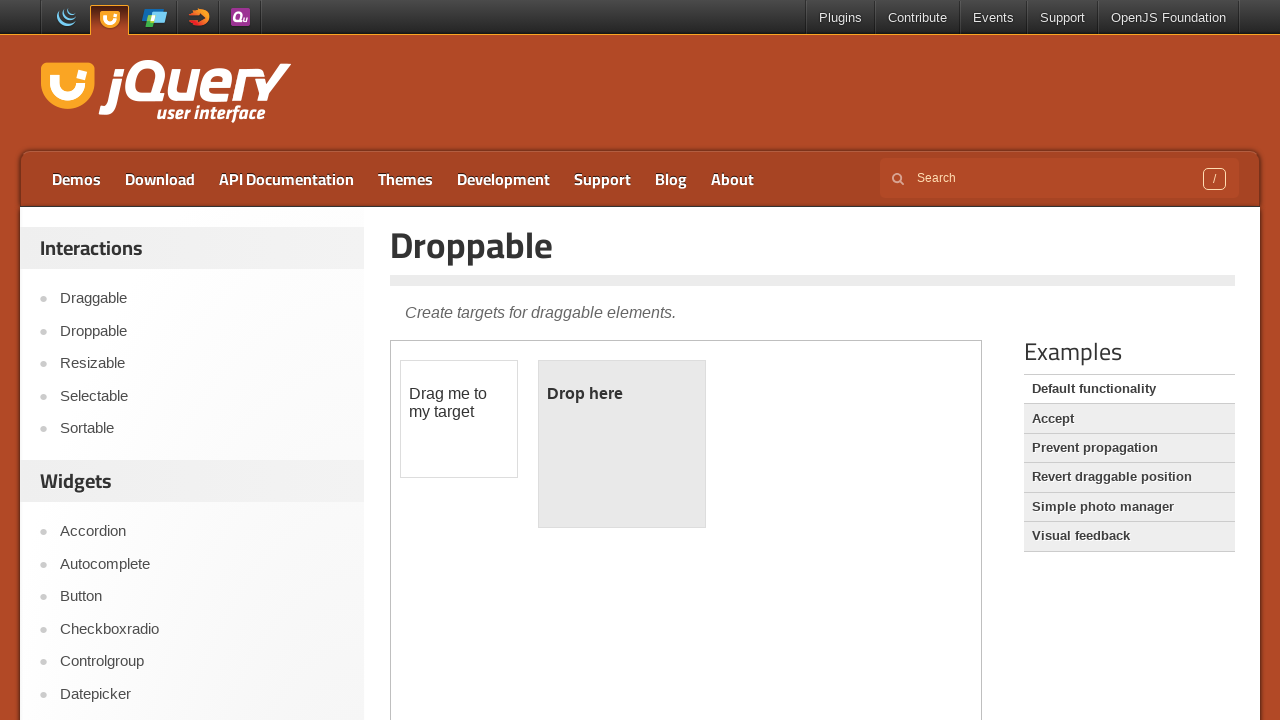

Located the draggable source element (#draggable) within the iframe
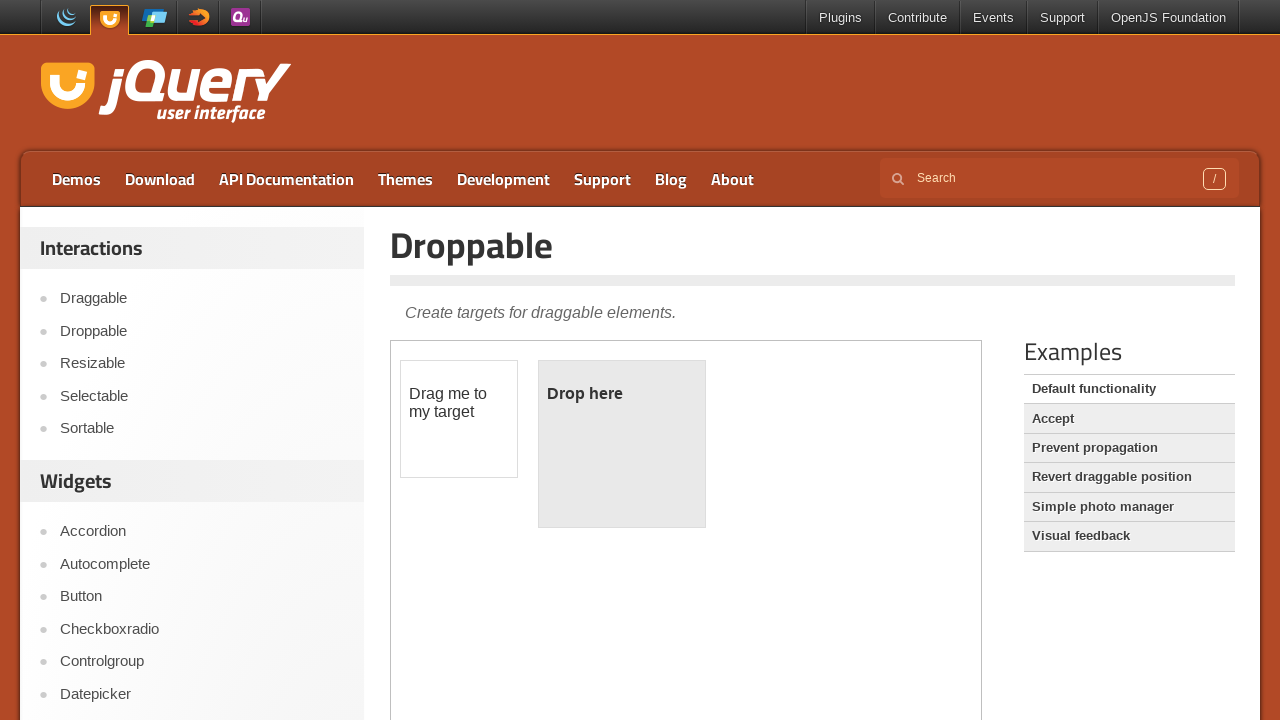

Located the droppable target element (#droppable) within the iframe
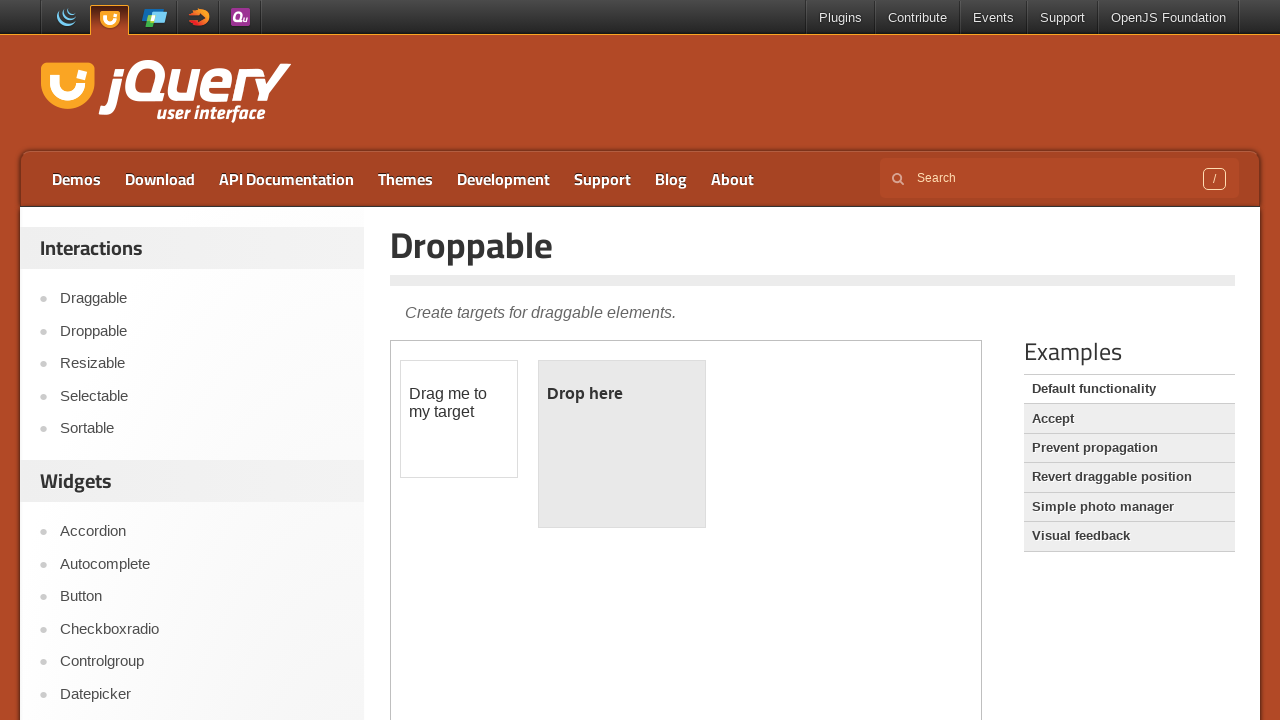

Dragged the draggable element and dropped it onto the droppable target at (622, 444)
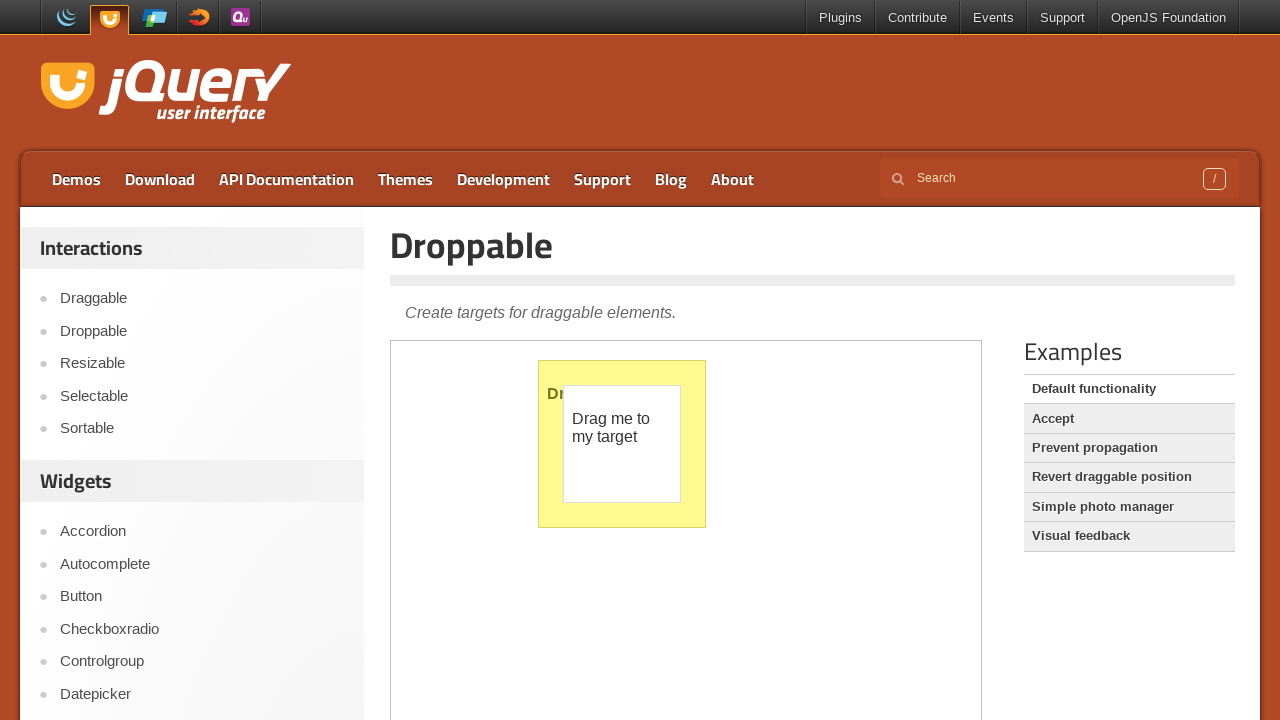

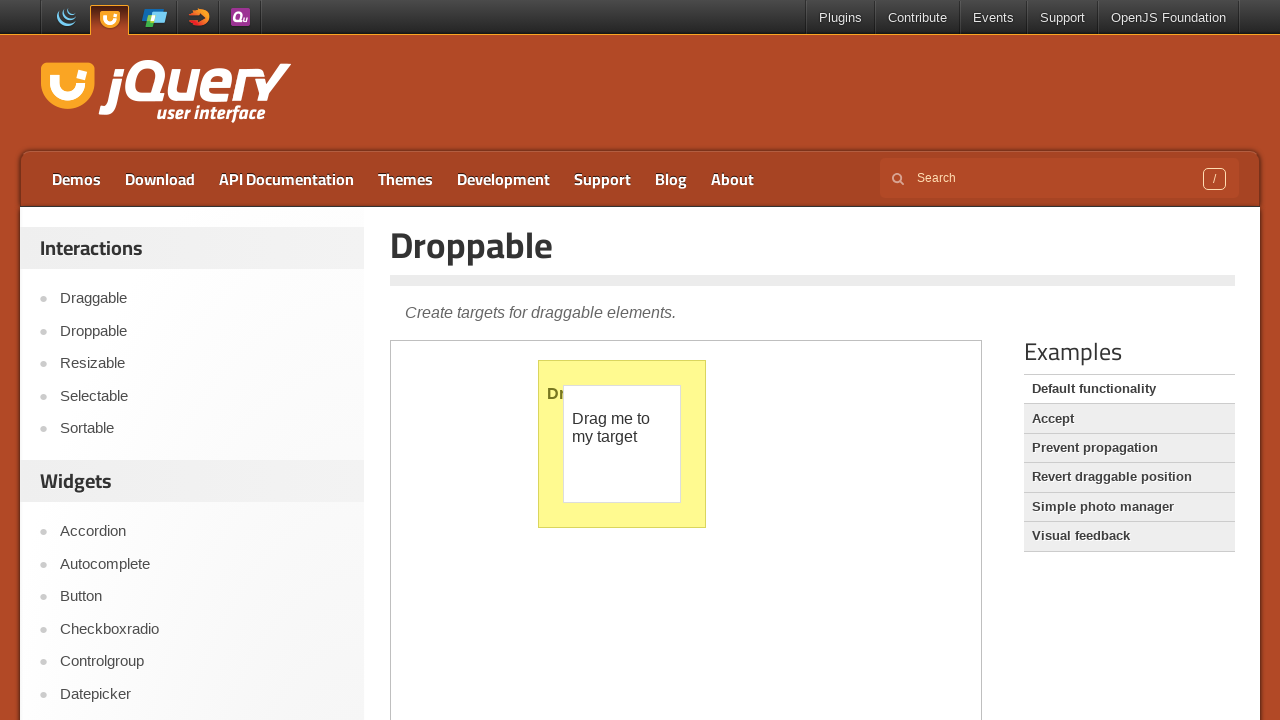